Visits the ASD in Preschool website and navigates through menu items by clicking each one and returning to the homepage

Starting URL: https://asdinpreschool.eu

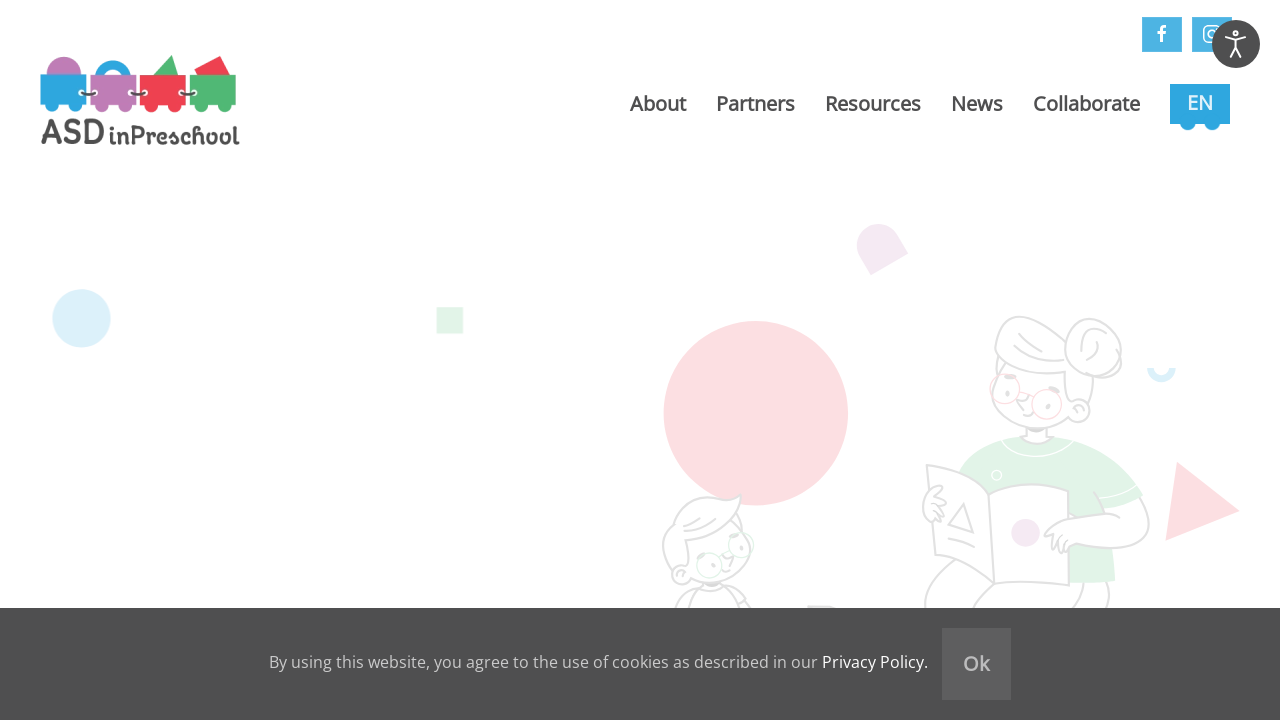

Page loaded and network idle
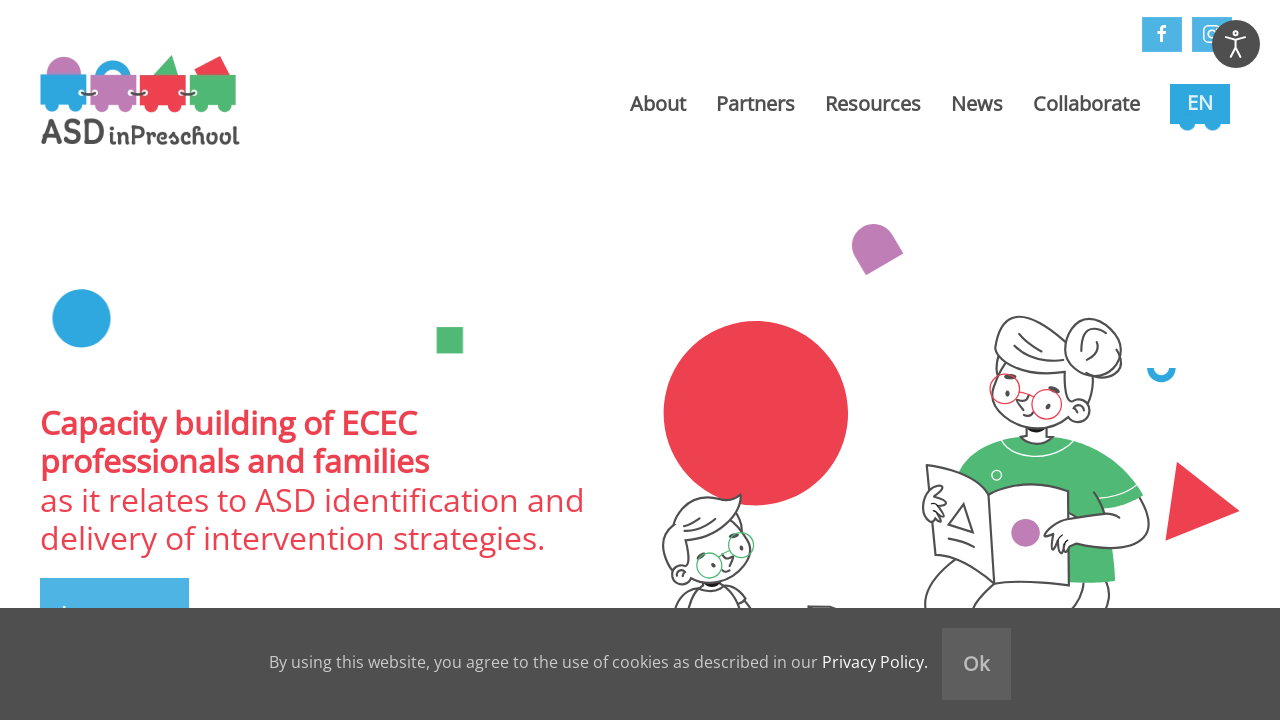

Located all navigation menu items
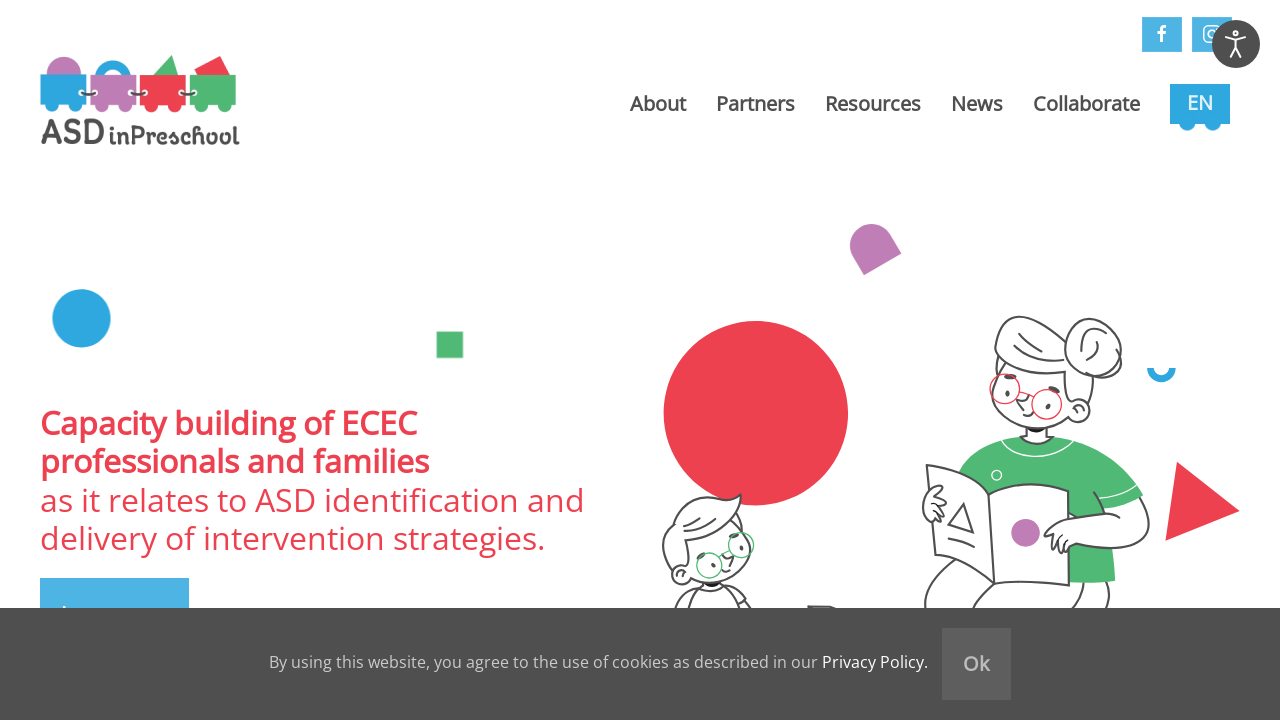

Clicked menu item 1 at (658, 104) on .uk-navbar-nav li a >> nth=0
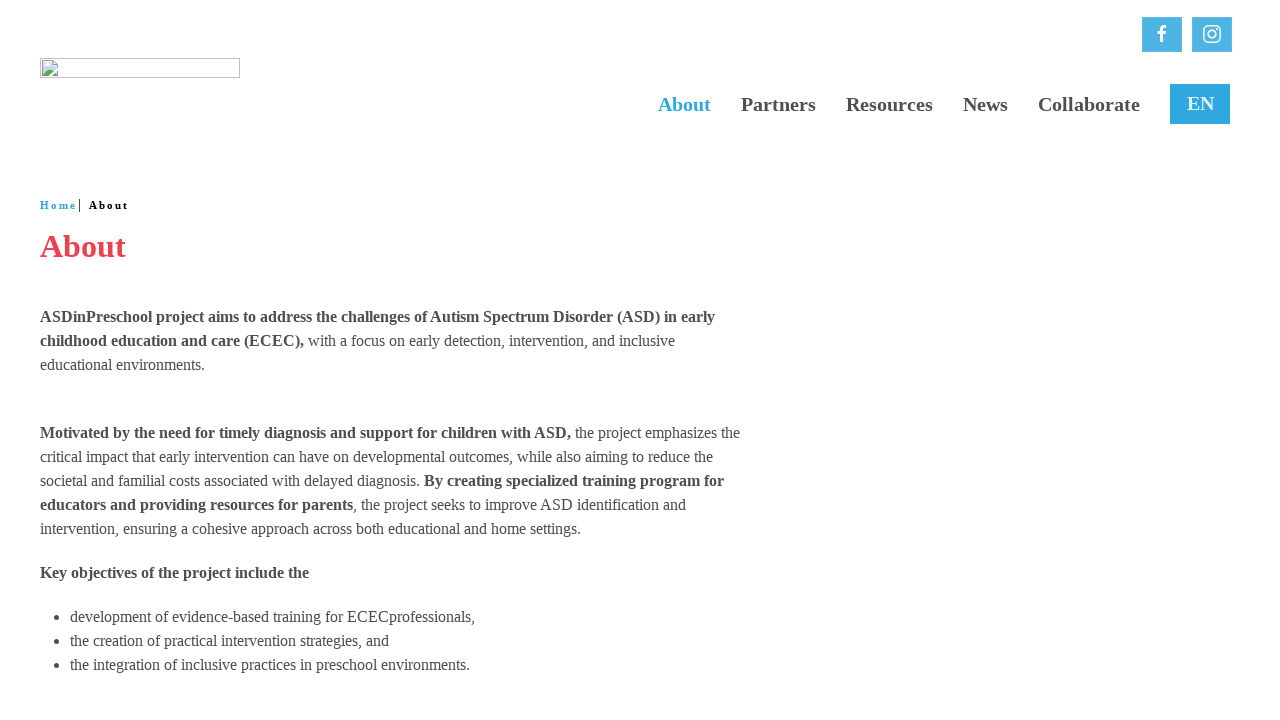

Menu item 1 page loaded and network idle
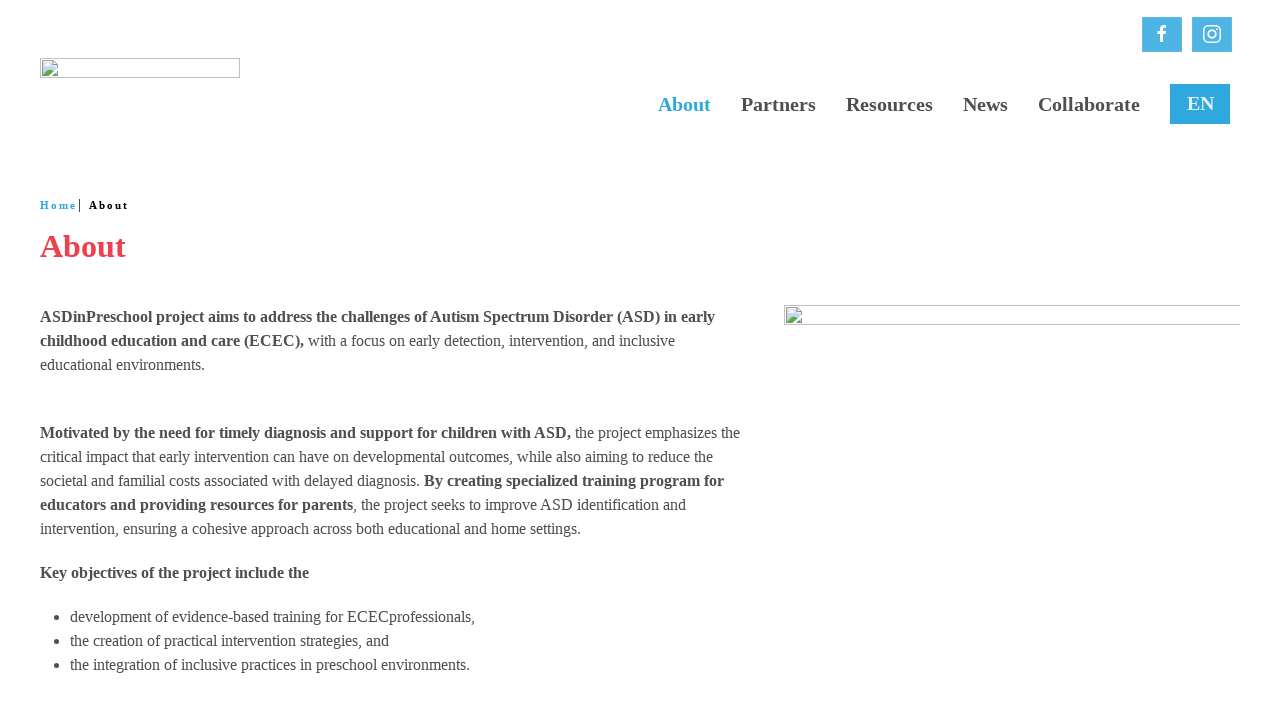

Navigated back to homepage from menu item 1
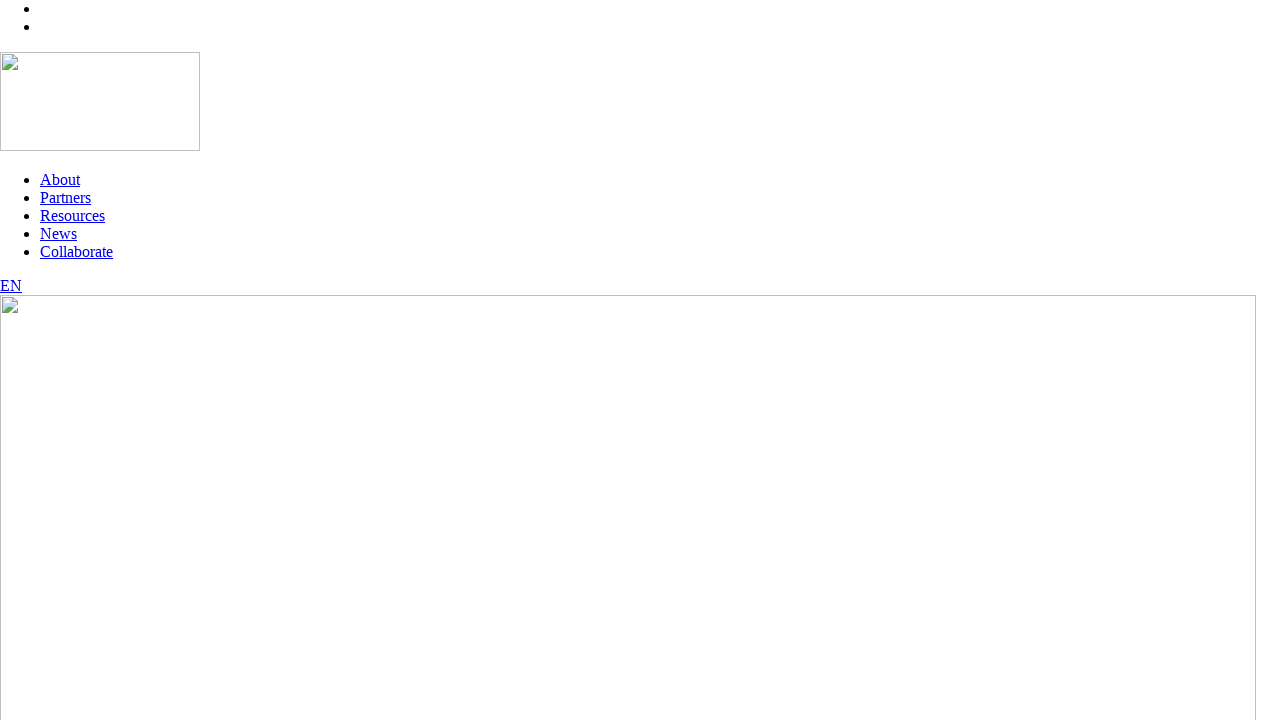

Homepage reloaded and network idle
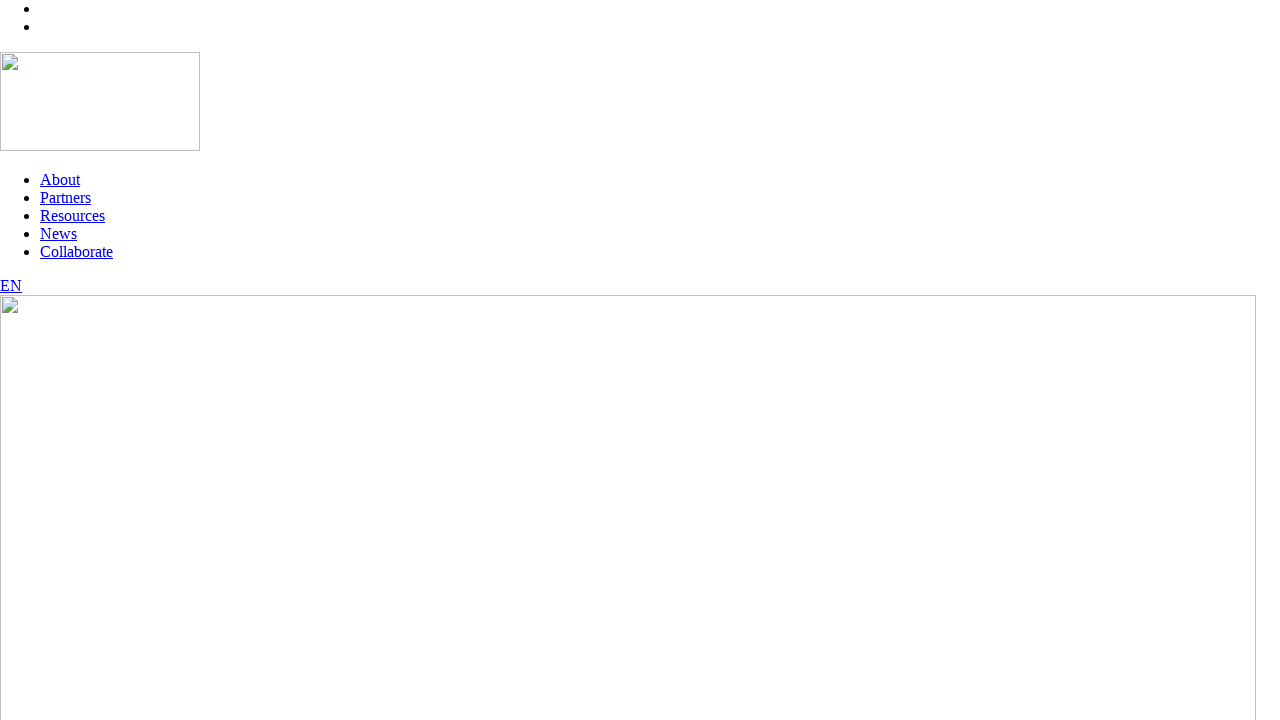

Clicked menu item 2 at (66, 198) on .uk-navbar-nav li a >> nth=1
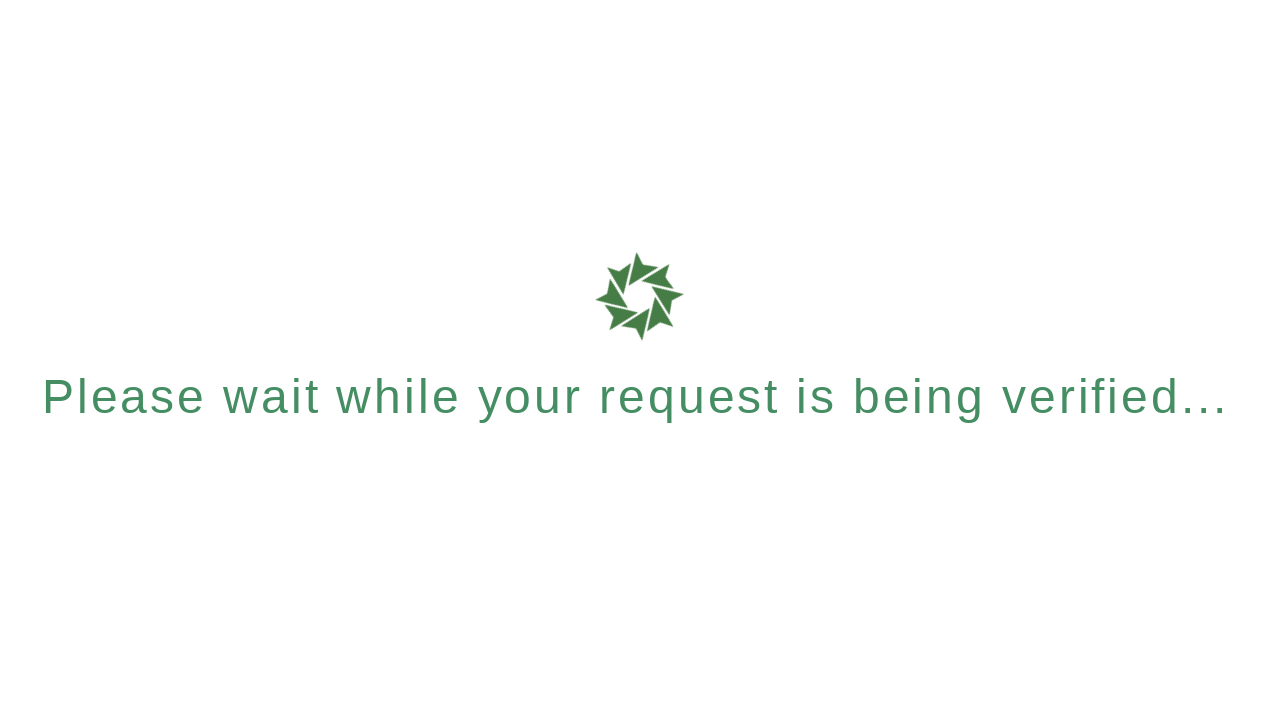

Menu item 2 page loaded and network idle
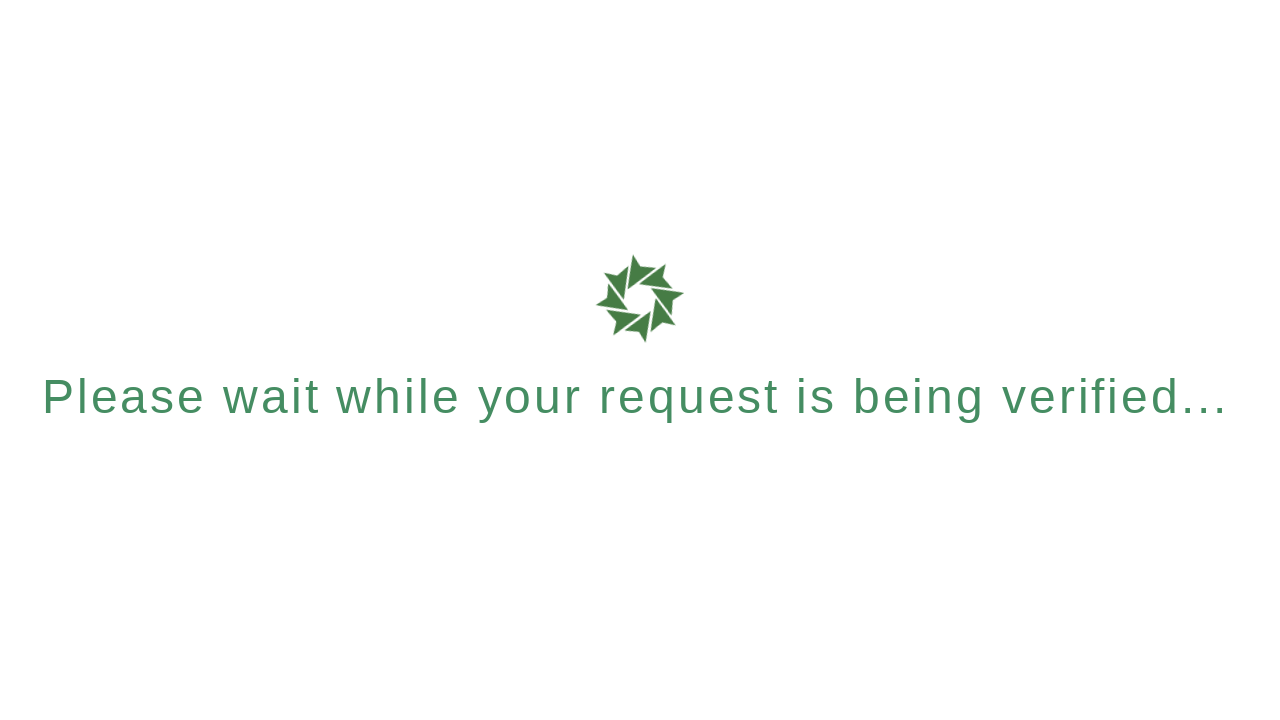

Navigated back to homepage from menu item 2
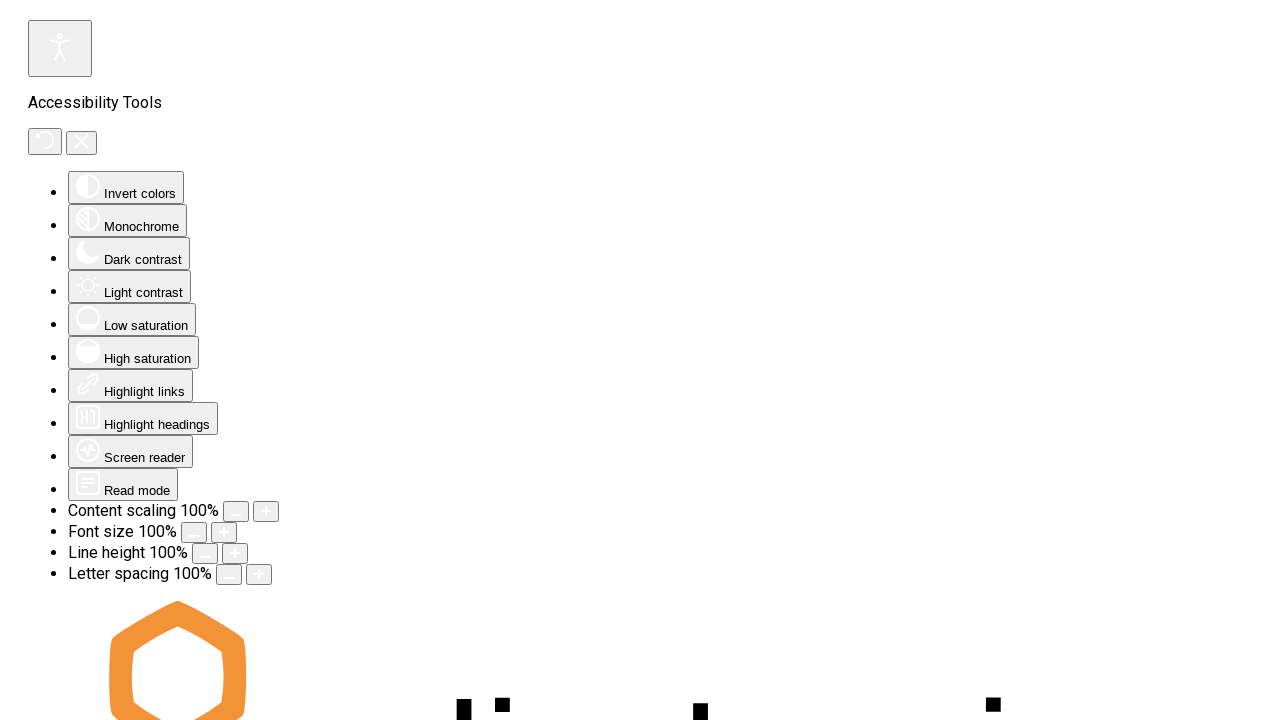

Homepage reloaded and network idle
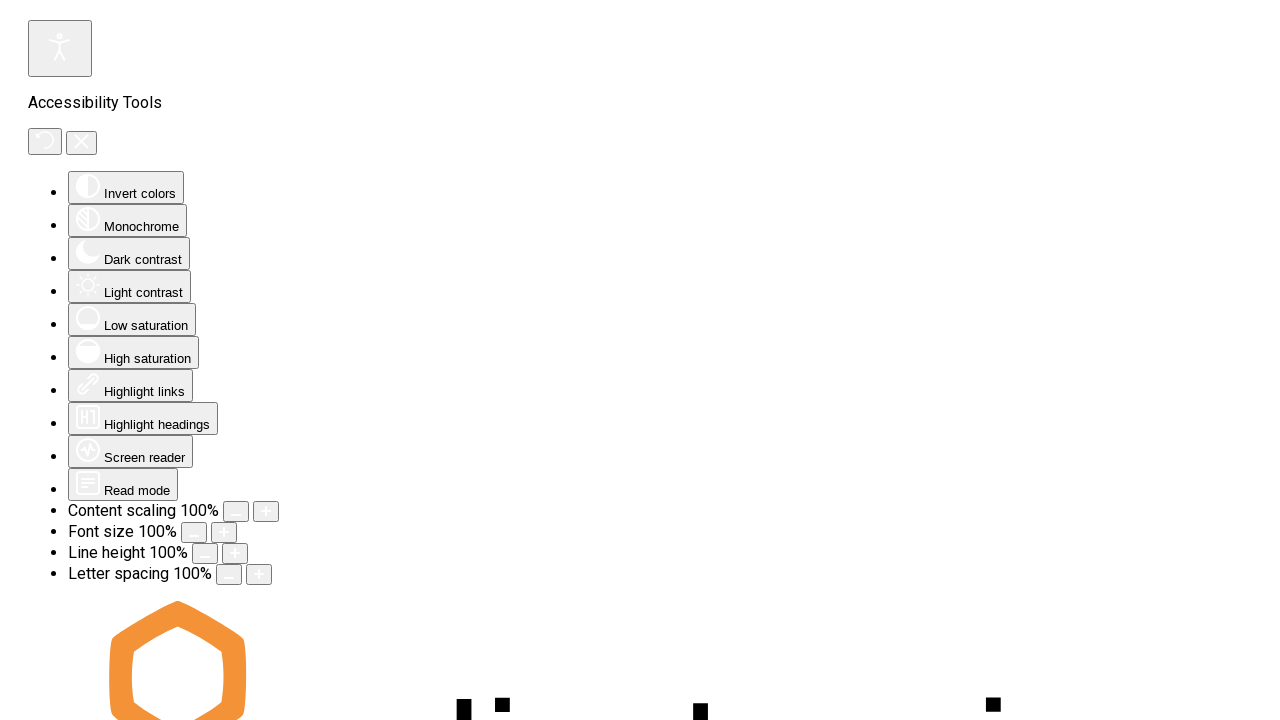

Clicked menu item 3 at (80, 361) on .uk-navbar-nav li a >> nth=2
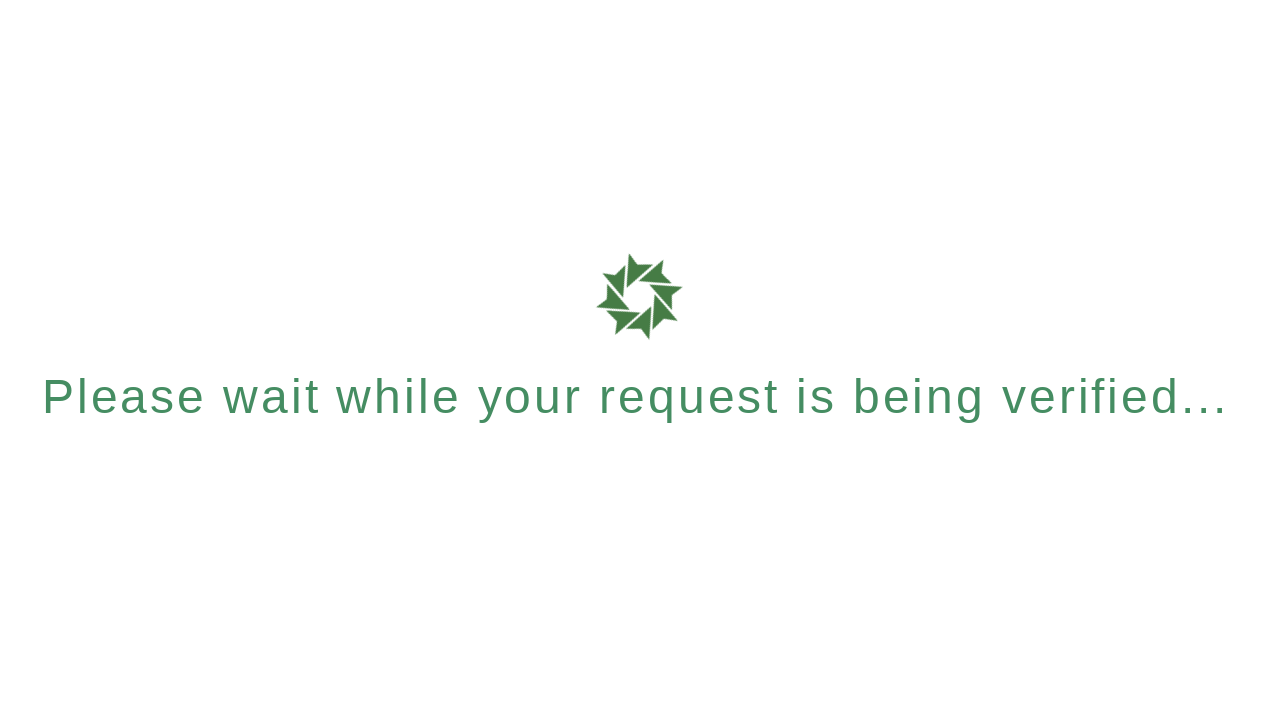

Menu item 3 page loaded and network idle
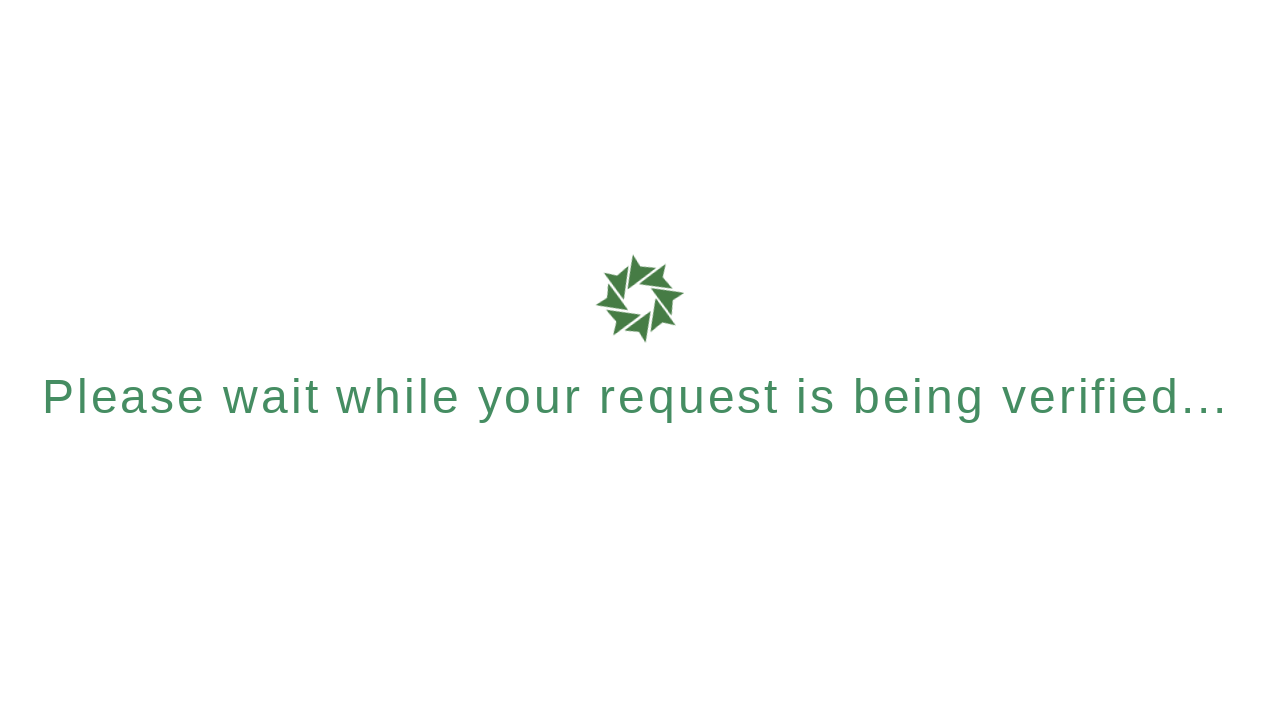

Navigated back to homepage from menu item 3
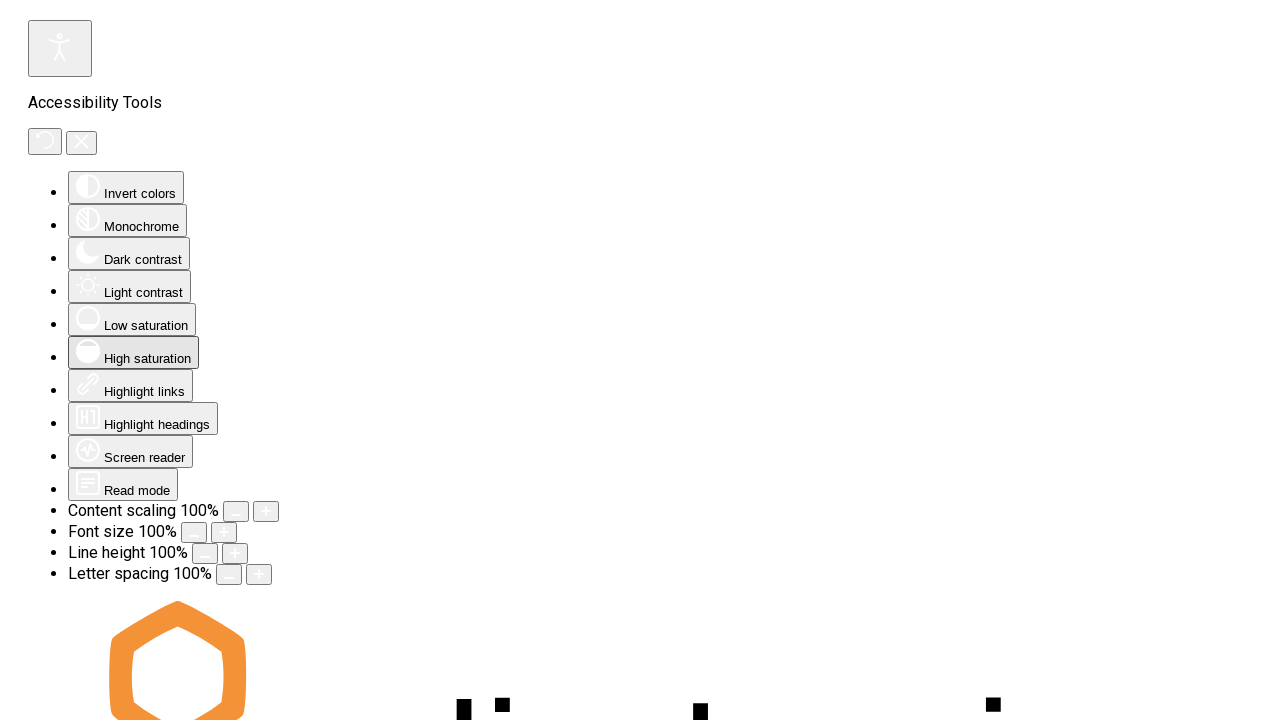

Homepage reloaded and network idle
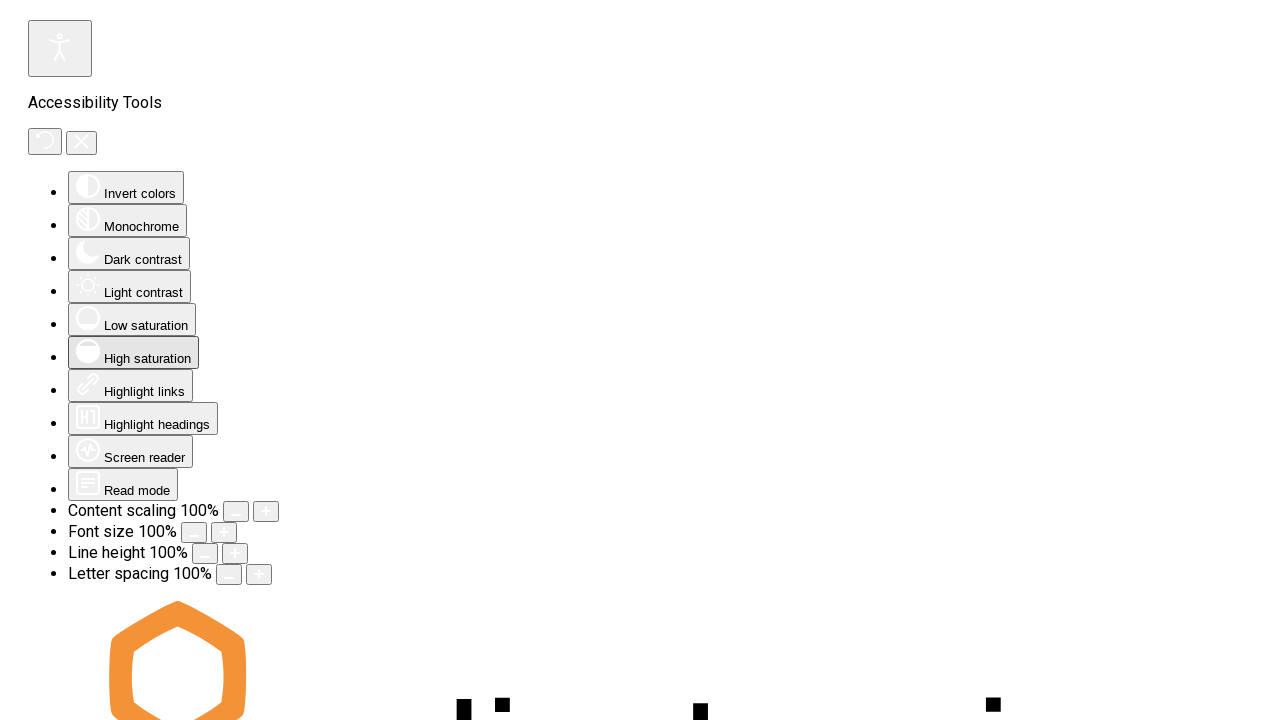

Clicked menu item 4 at (66, 361) on .uk-navbar-nav li a >> nth=3
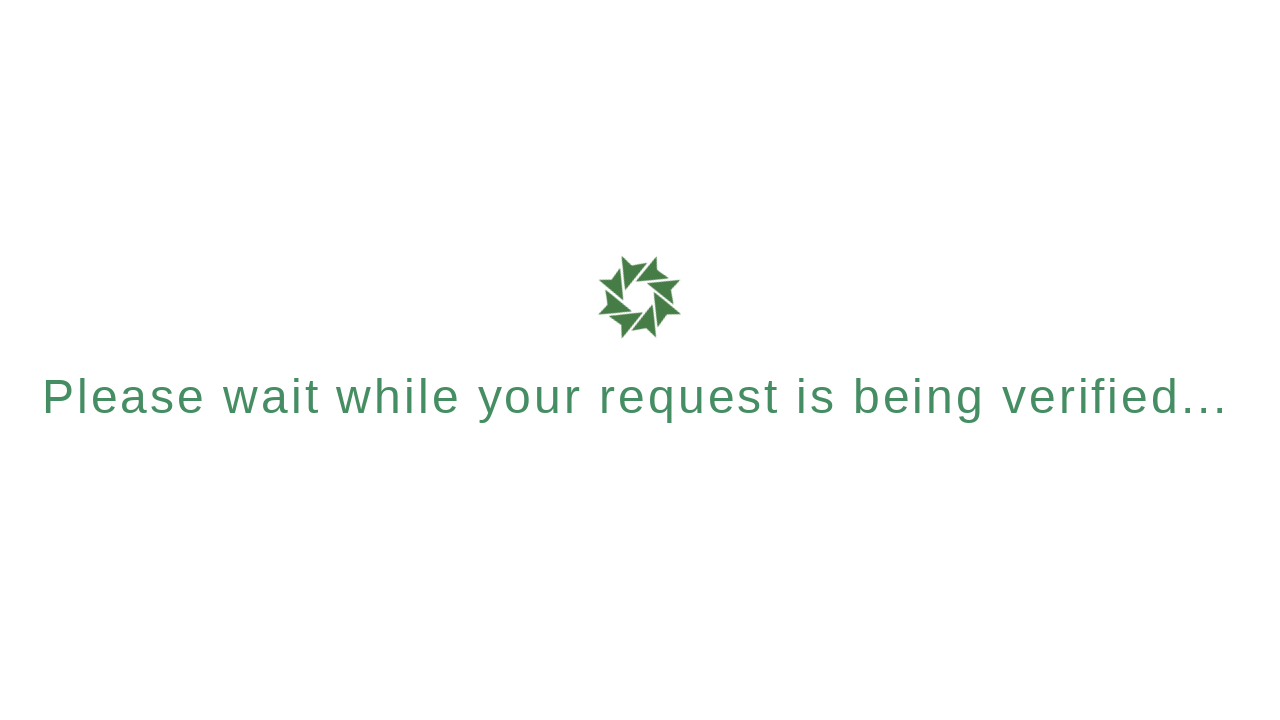

Menu item 4 page loaded and network idle
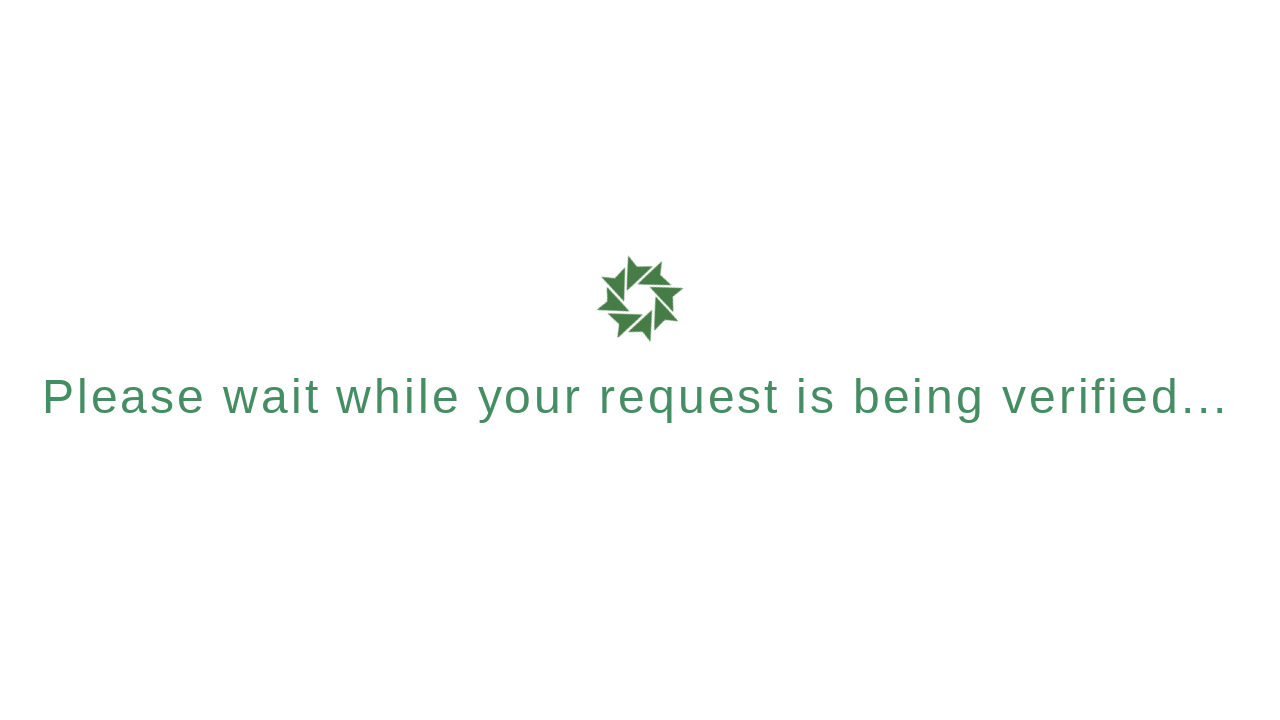

Navigated back to homepage from menu item 4
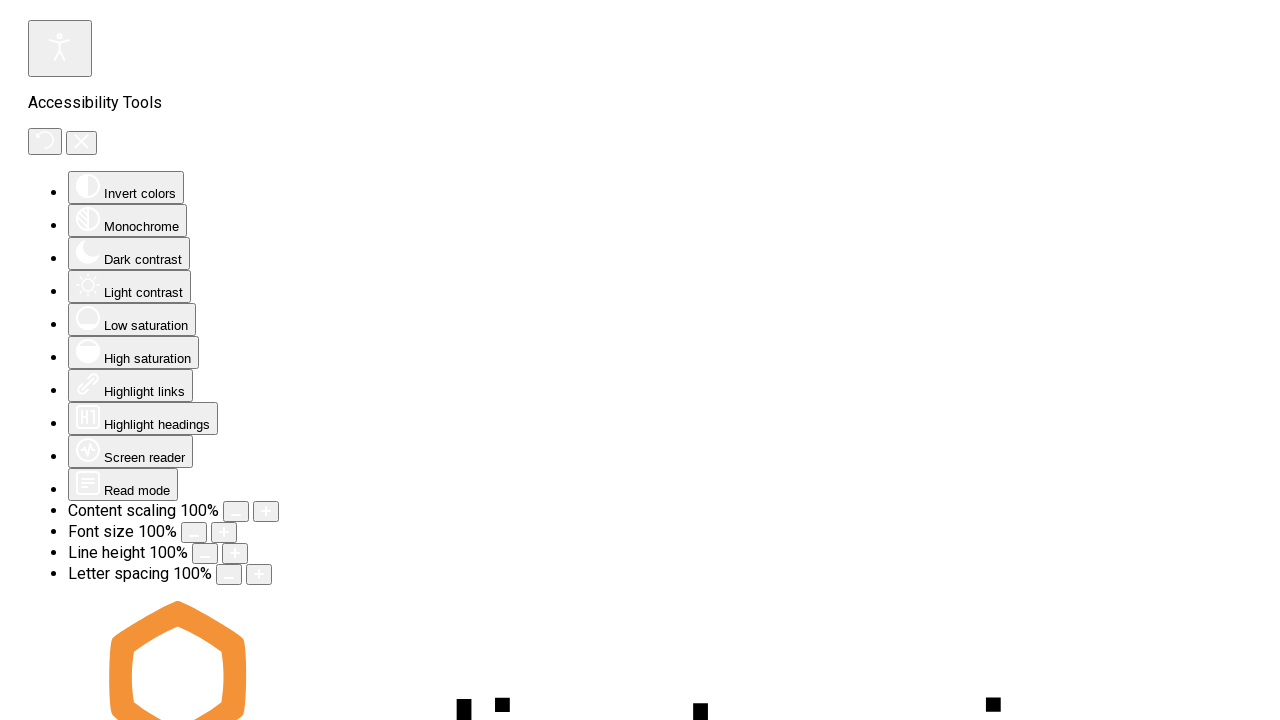

Homepage reloaded and network idle
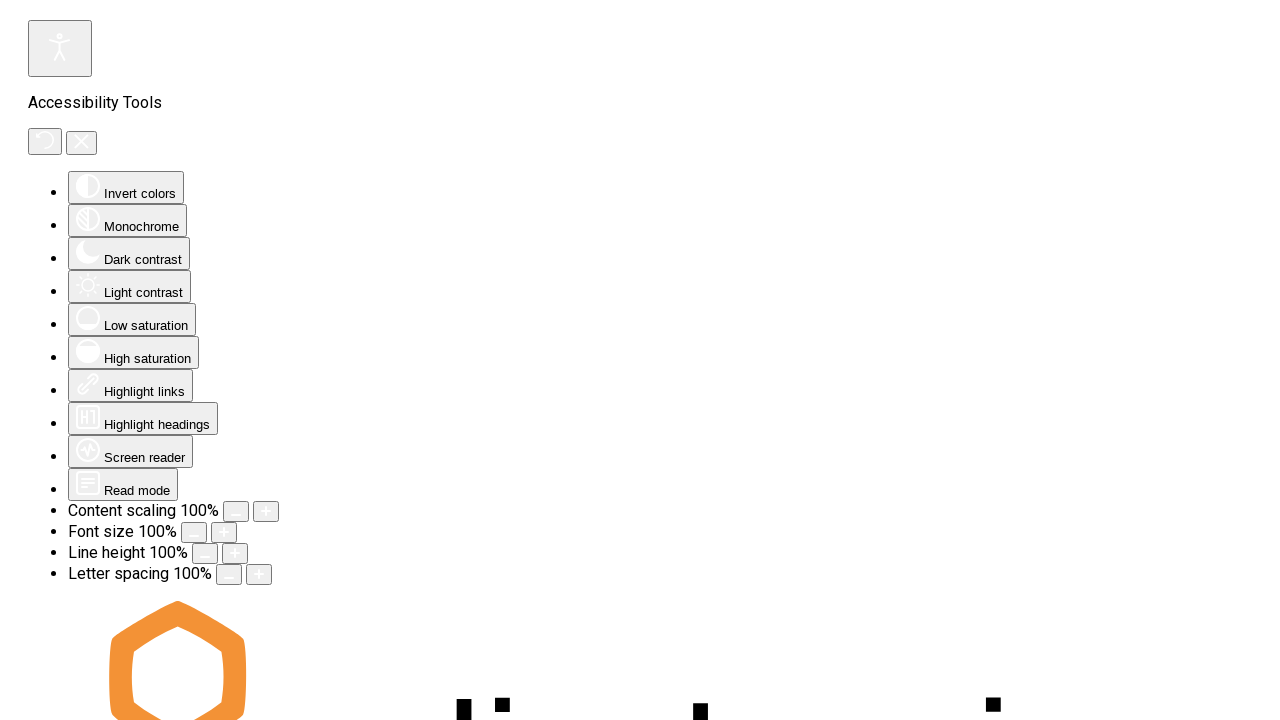

Clicked menu item 5 at (84, 361) on .uk-navbar-nav li a >> nth=4
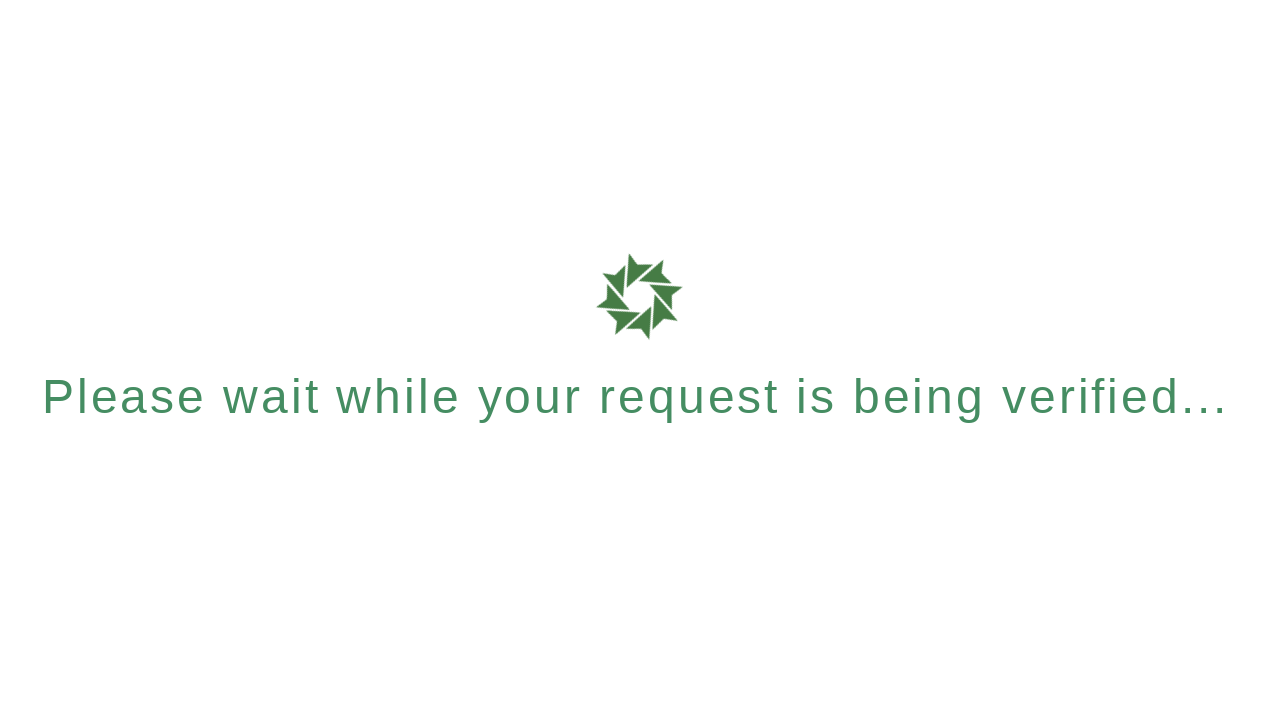

Menu item 5 page loaded and network idle
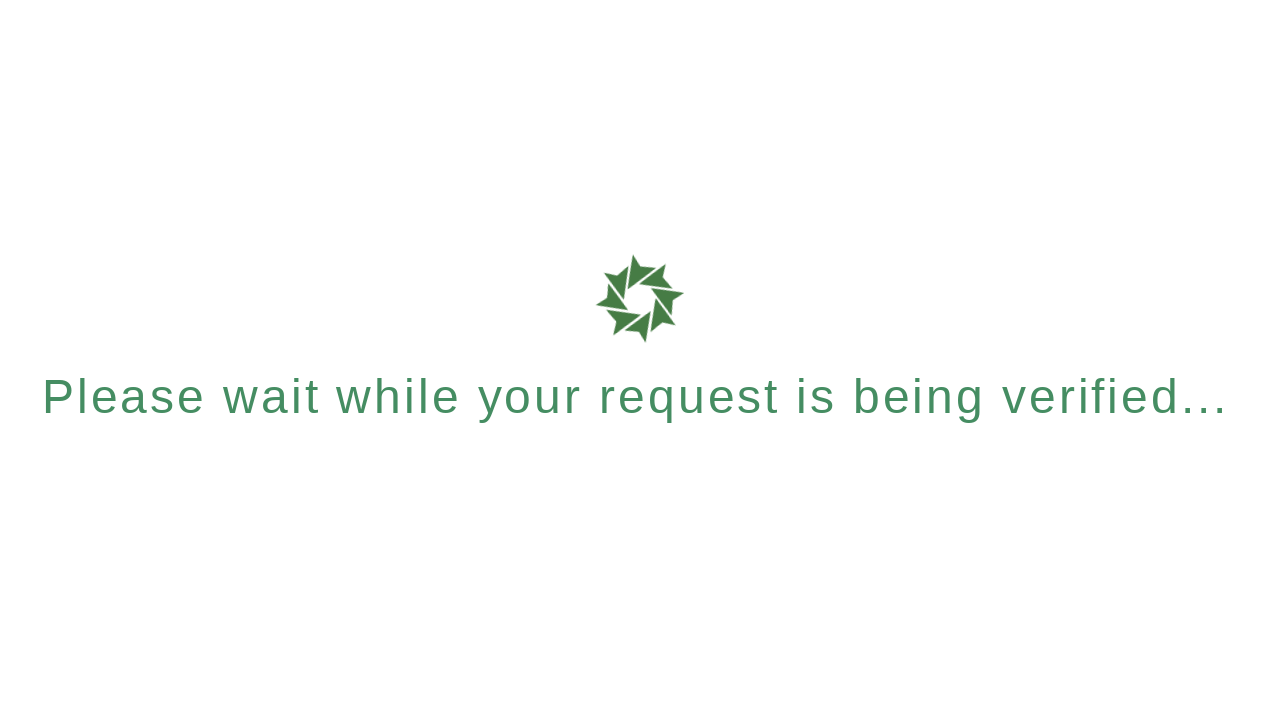

Navigated back to homepage from menu item 5
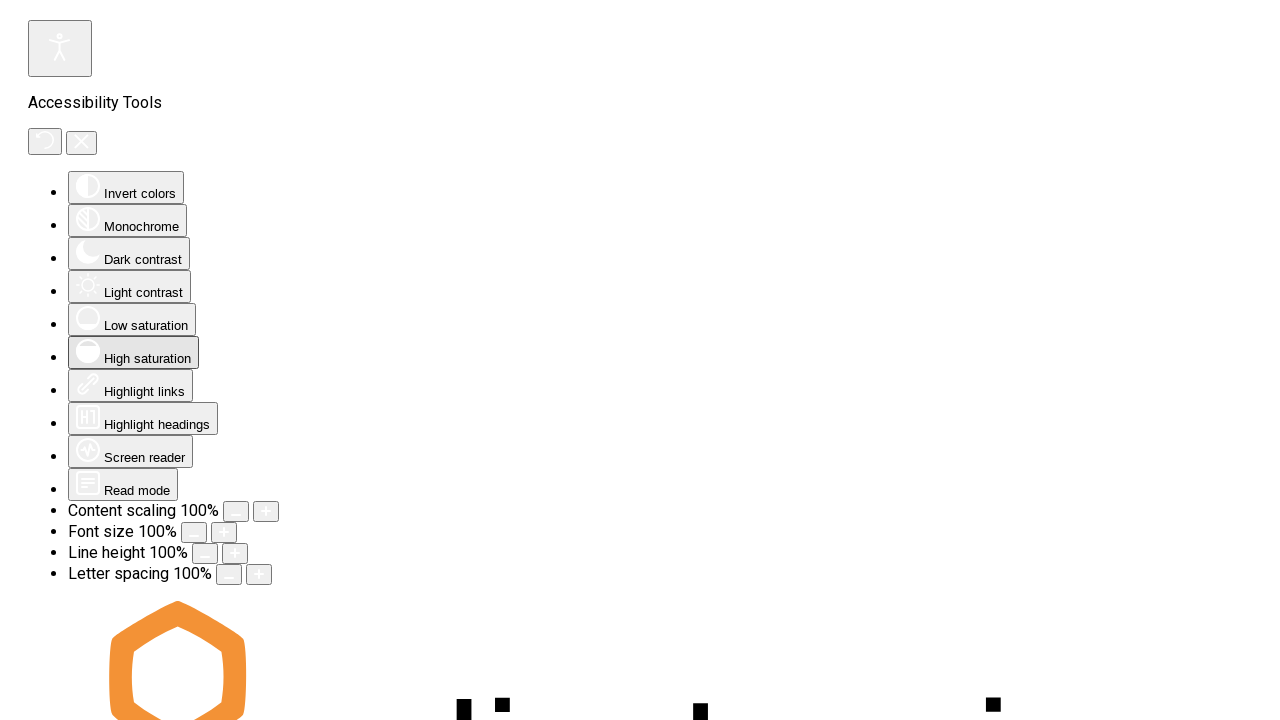

Homepage reloaded and network idle
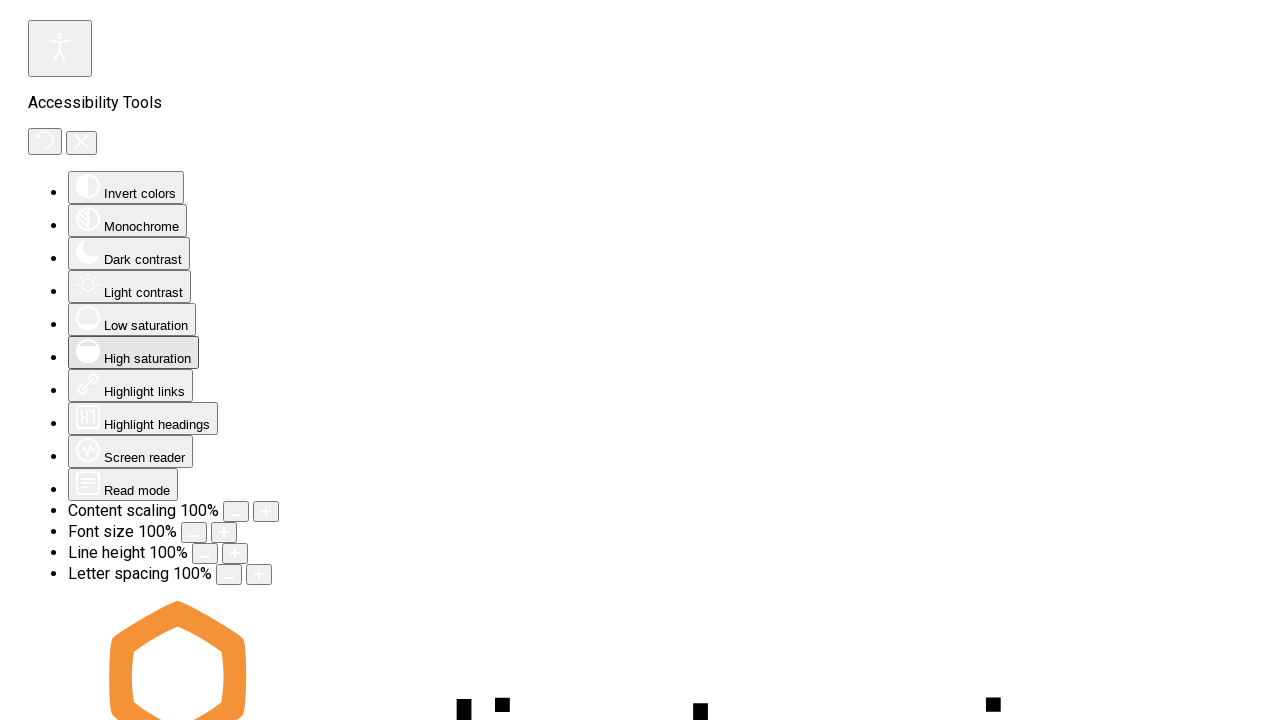

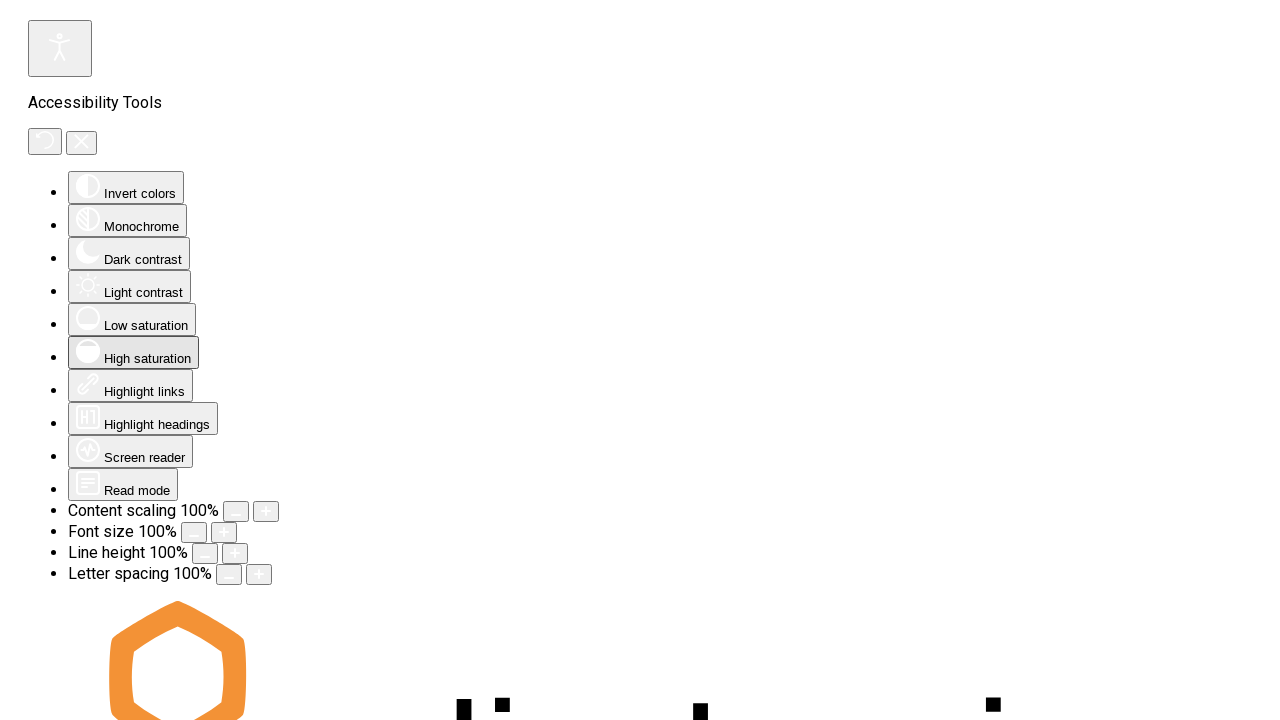